Navigates to a buttons testing page and clicks on a button identified by CSS selector

Starting URL: https://www.automationtesting.co.uk/buttons.html

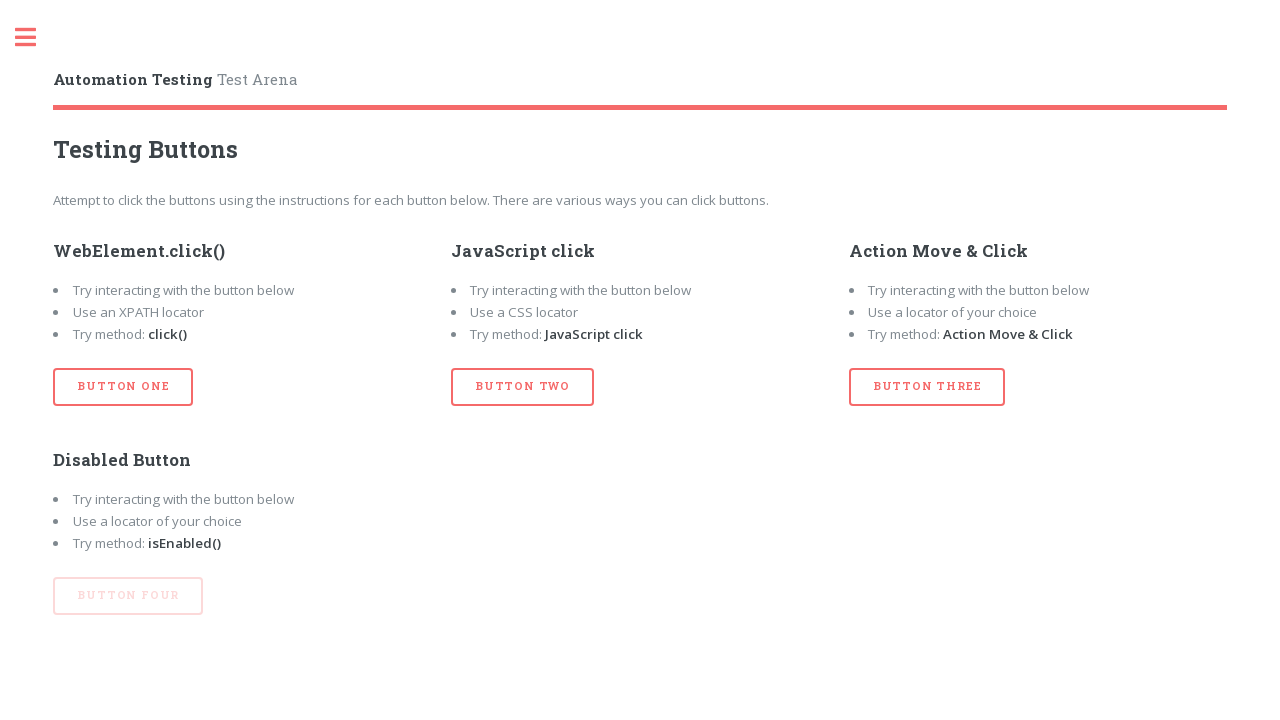

Navigated to buttons testing page
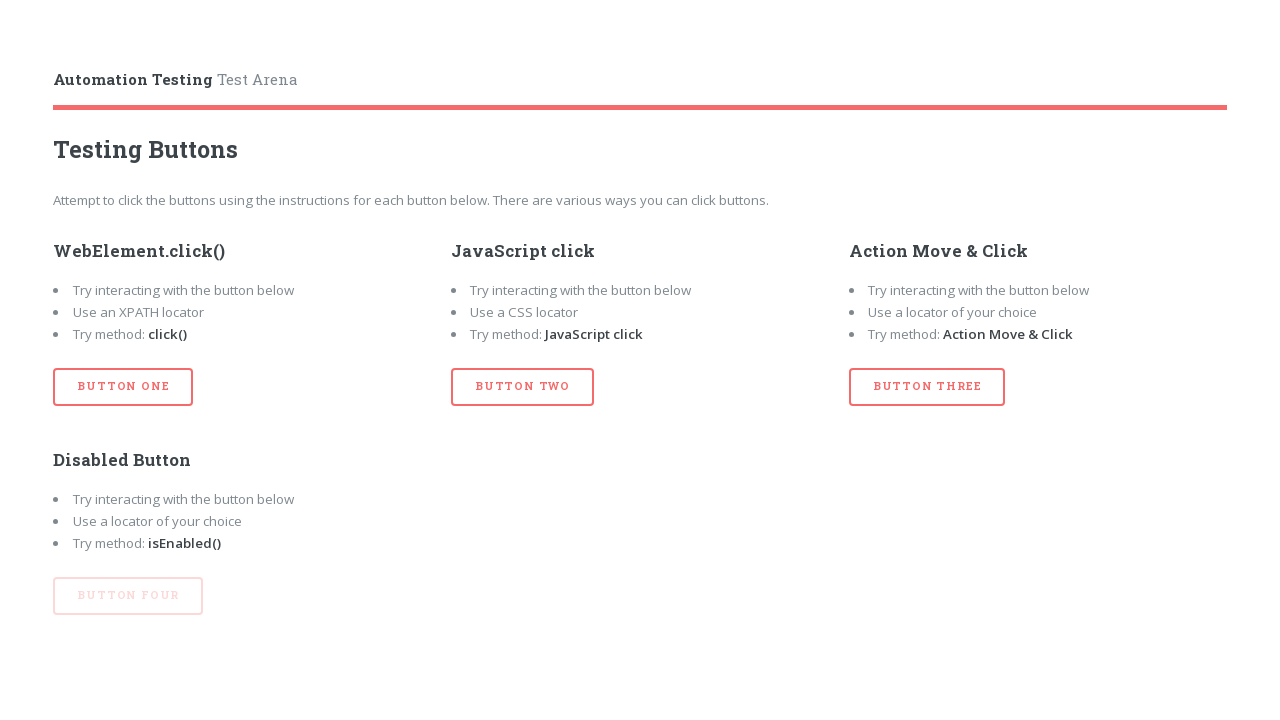

Clicked button identified by CSS selector #btn_one at (123, 387) on #btn_one
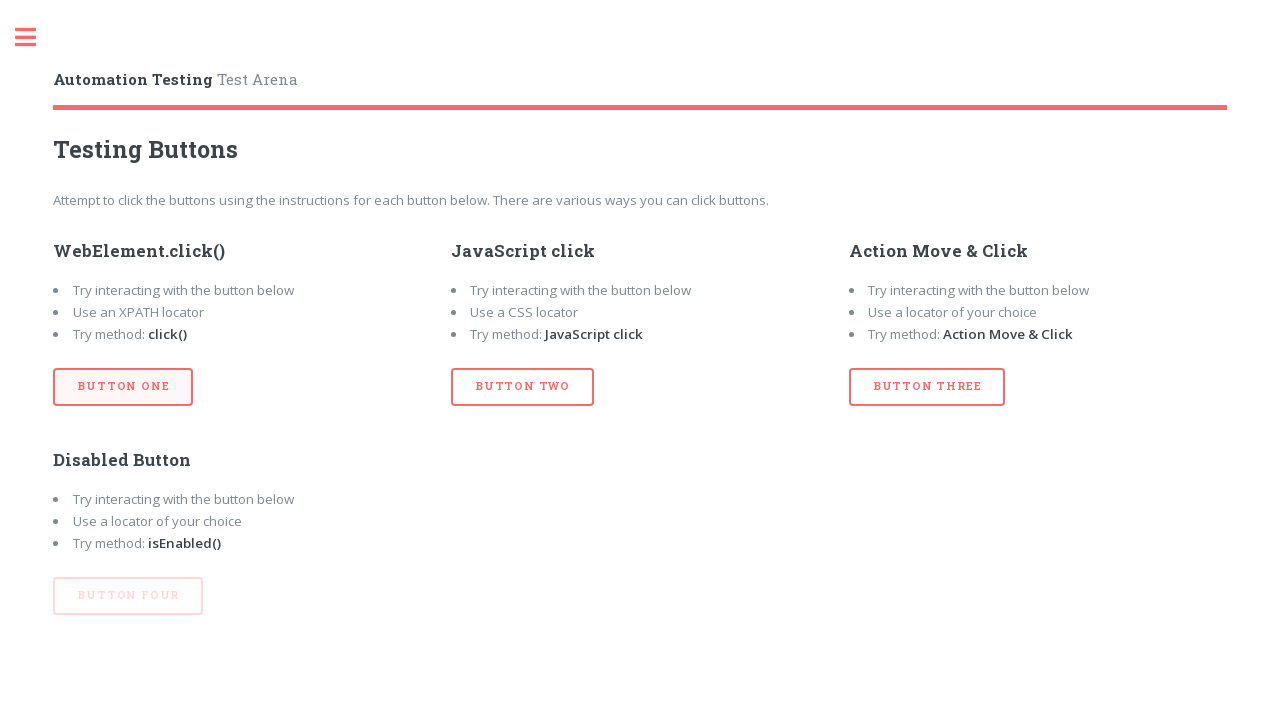

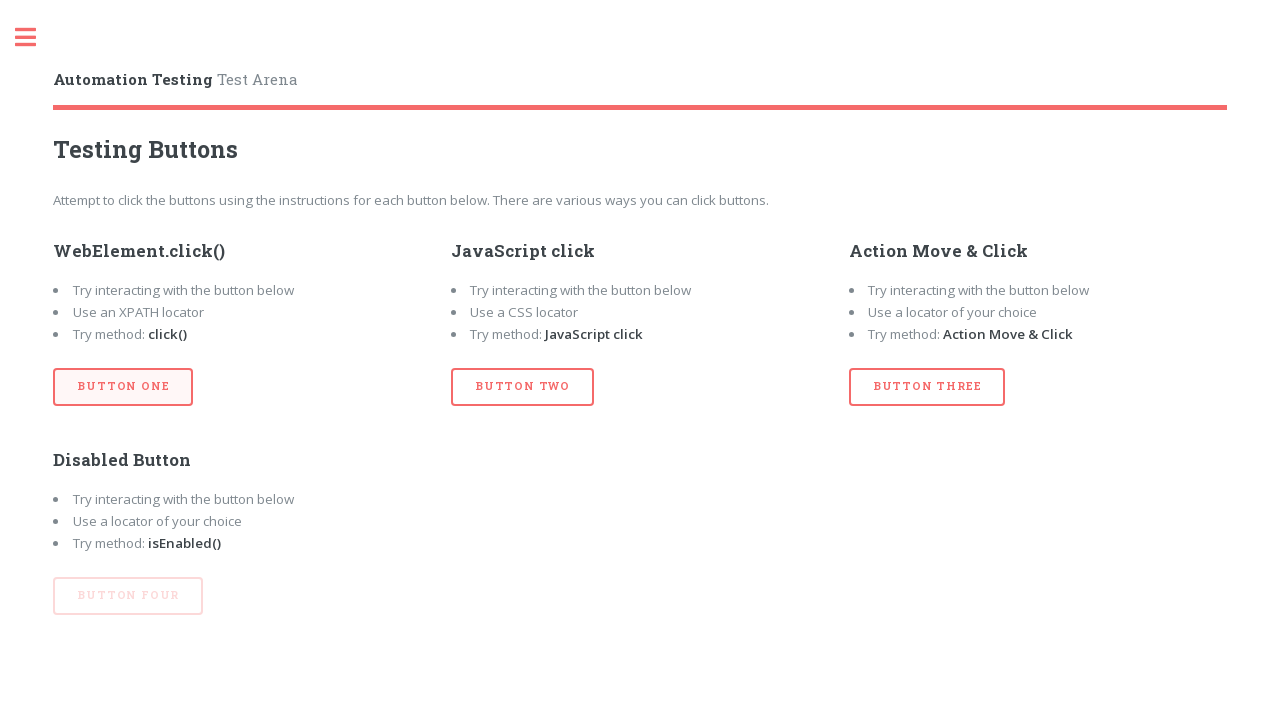